Tests static dropdown selection functionality by selecting an option by index from a currency dropdown

Starting URL: https://rahulshettyacademy.com/dropdownsPractise/

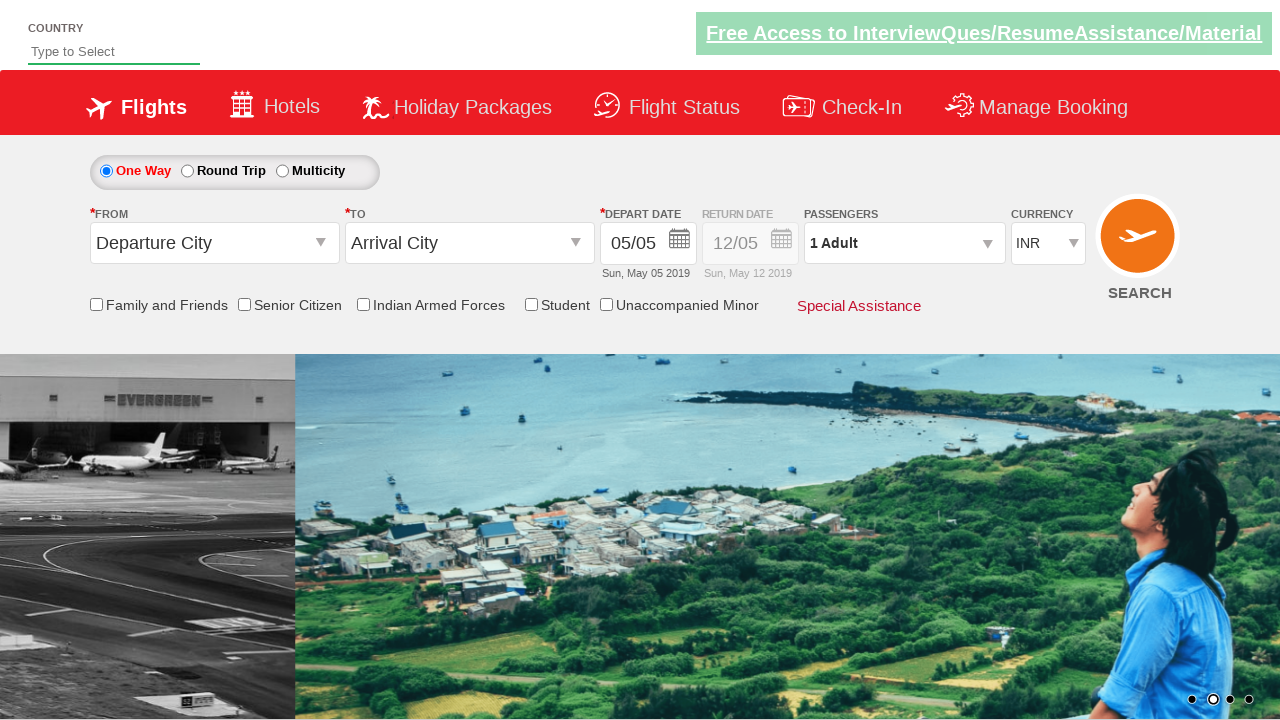

Located currency dropdown element
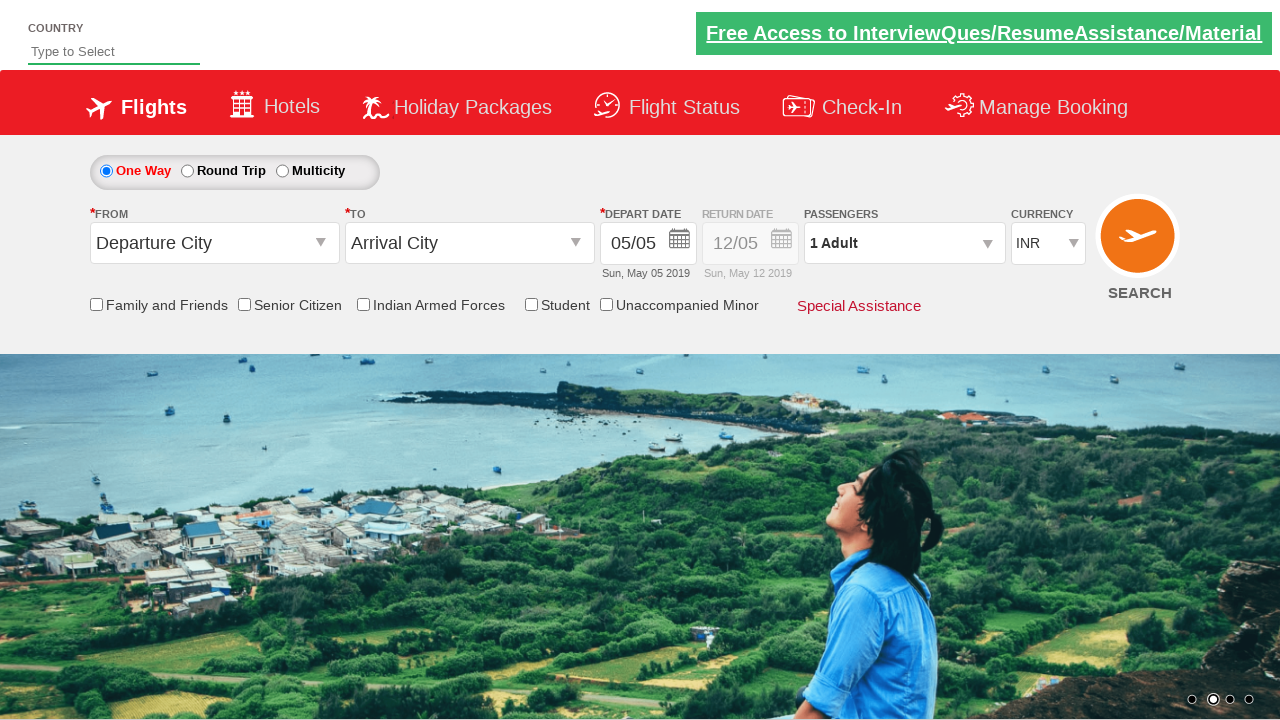

Selected option at index 1 from currency dropdown on #ctl00_mainContent_DropDownListCurrency
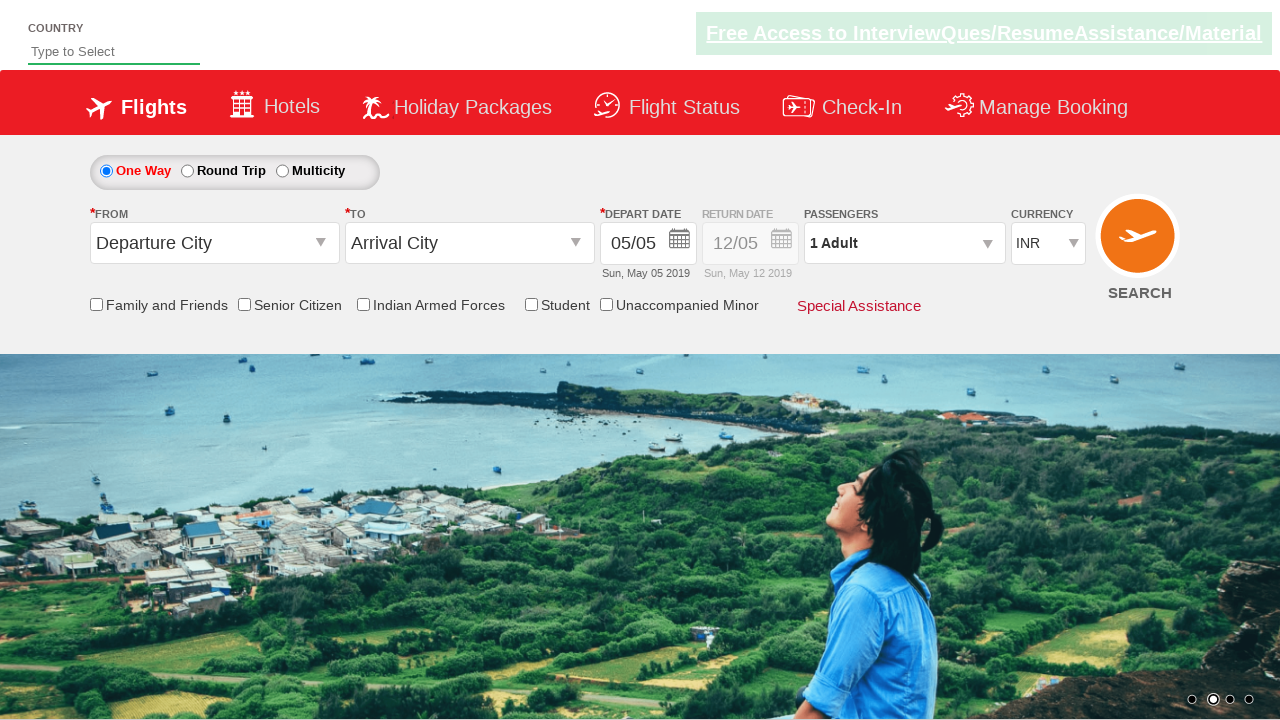

Waited 1 second to verify dropdown selection
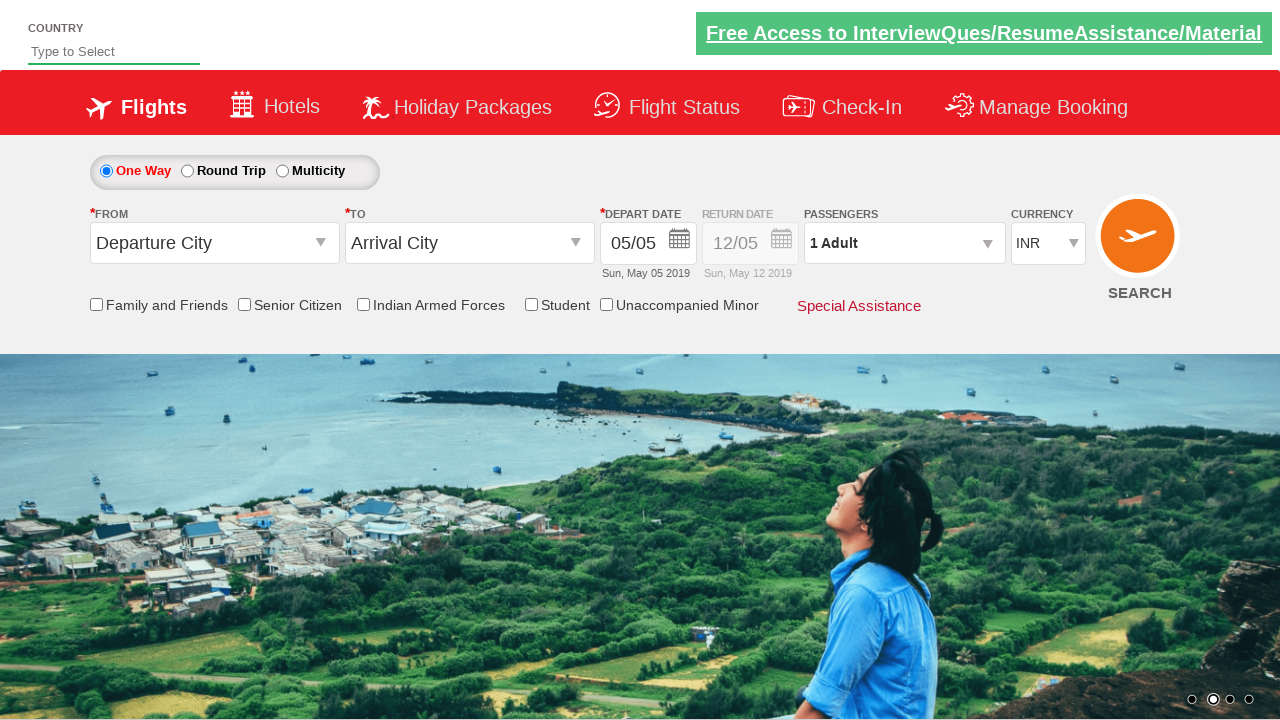

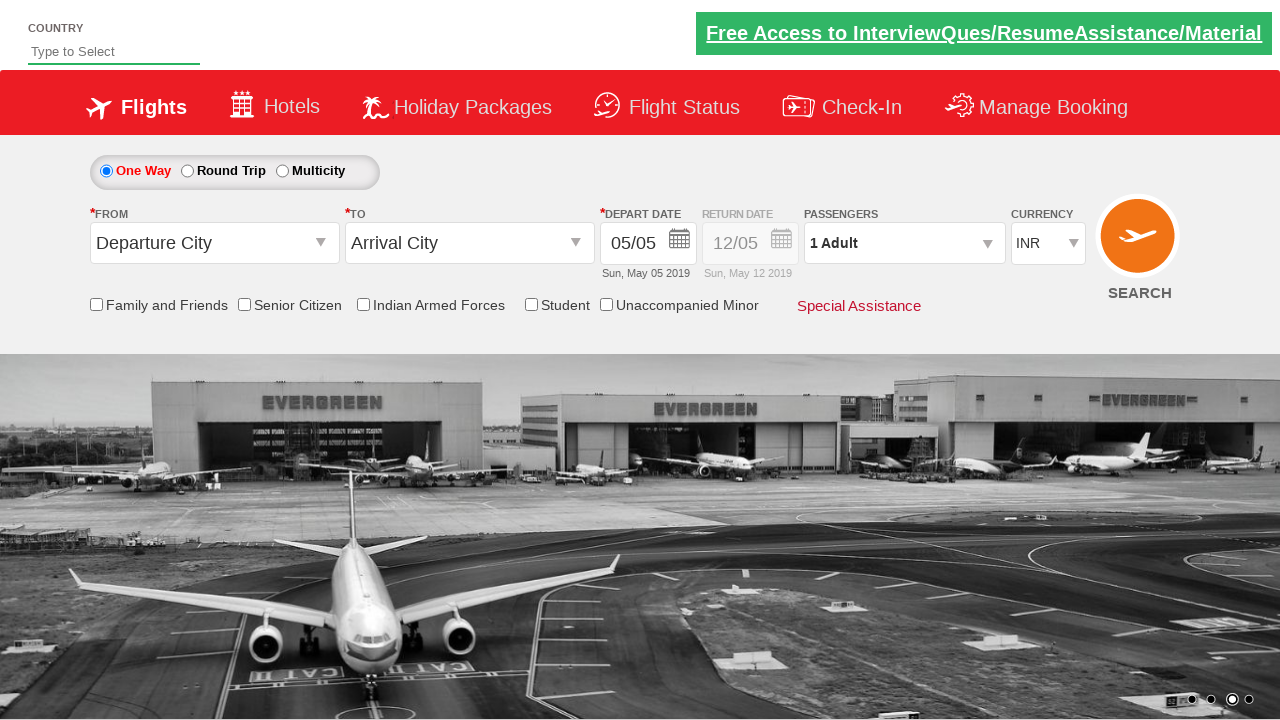